Tests file download functionality by navigating to download page, generating a text file, and downloading it

Starting URL: https://testautomationpractice.blogspot.com/

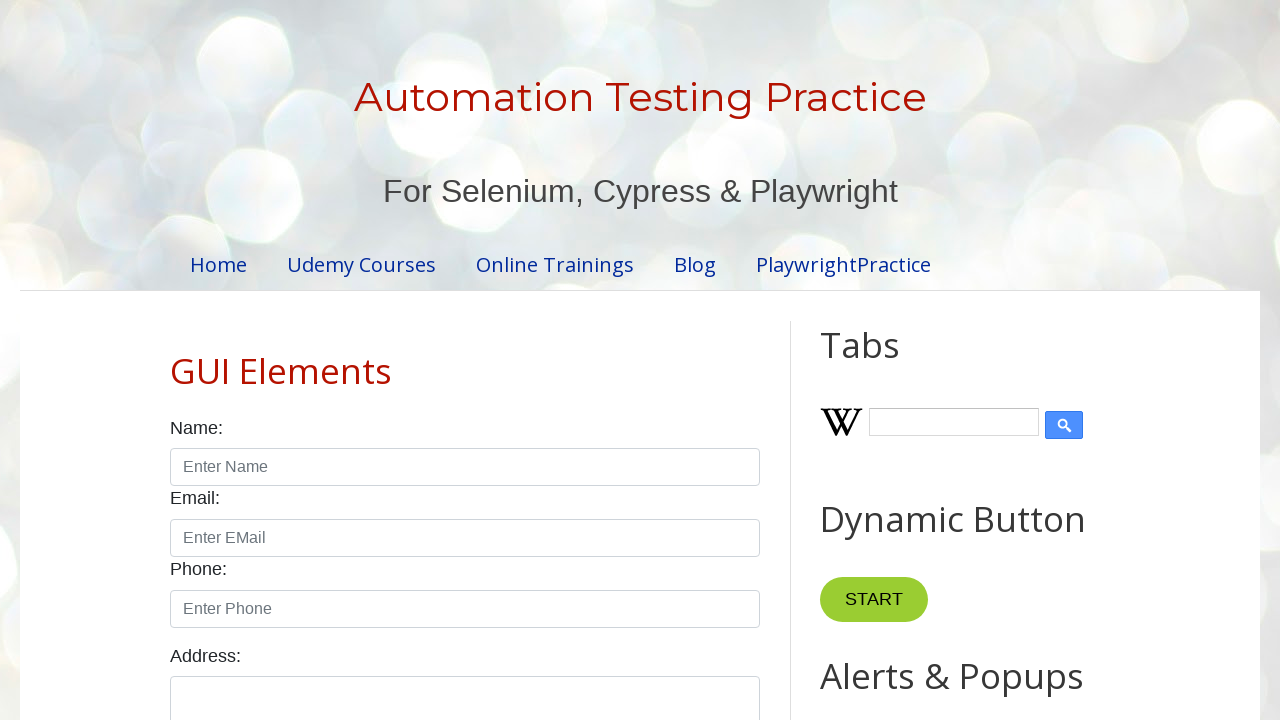

Clicked on 'Download Files' link at (255, 595) on internal:role=link[name="Download Files"i]
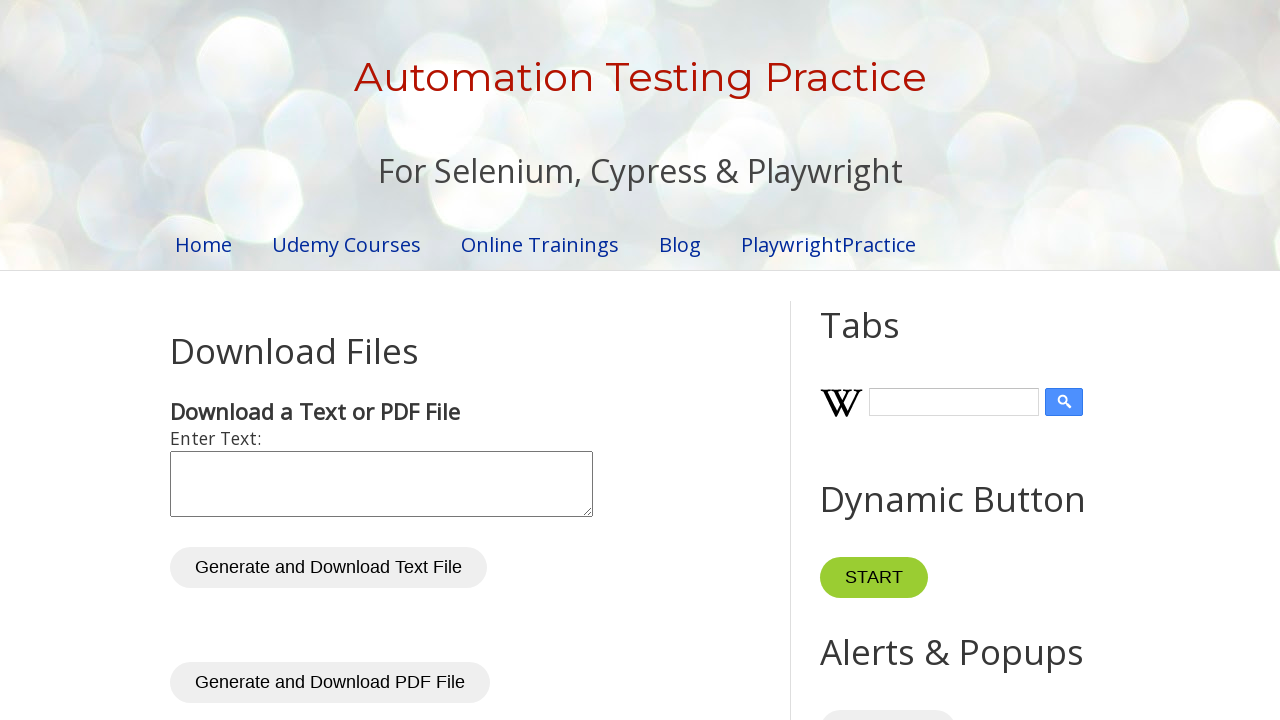

Download page loaded with network idle
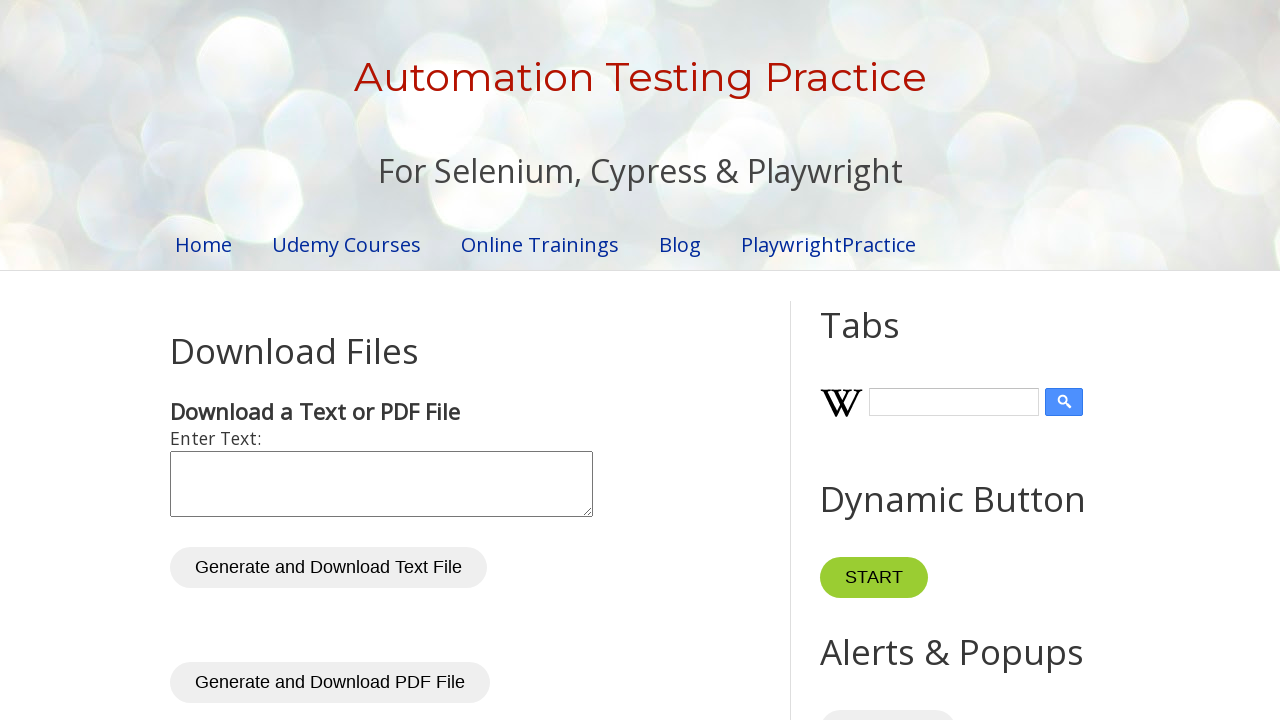

Filled textarea with 'Info' on textarea#inputText
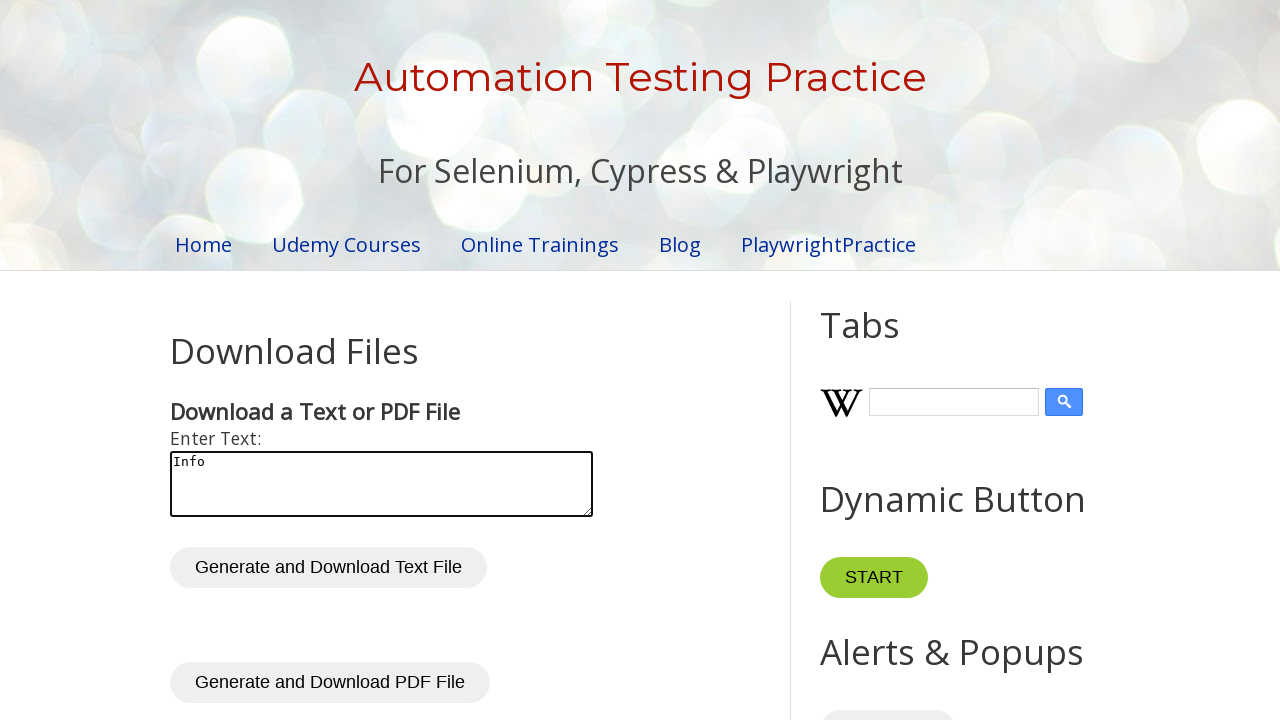

Clicked generate button to create text file at (328, 568) on button#generateTxt
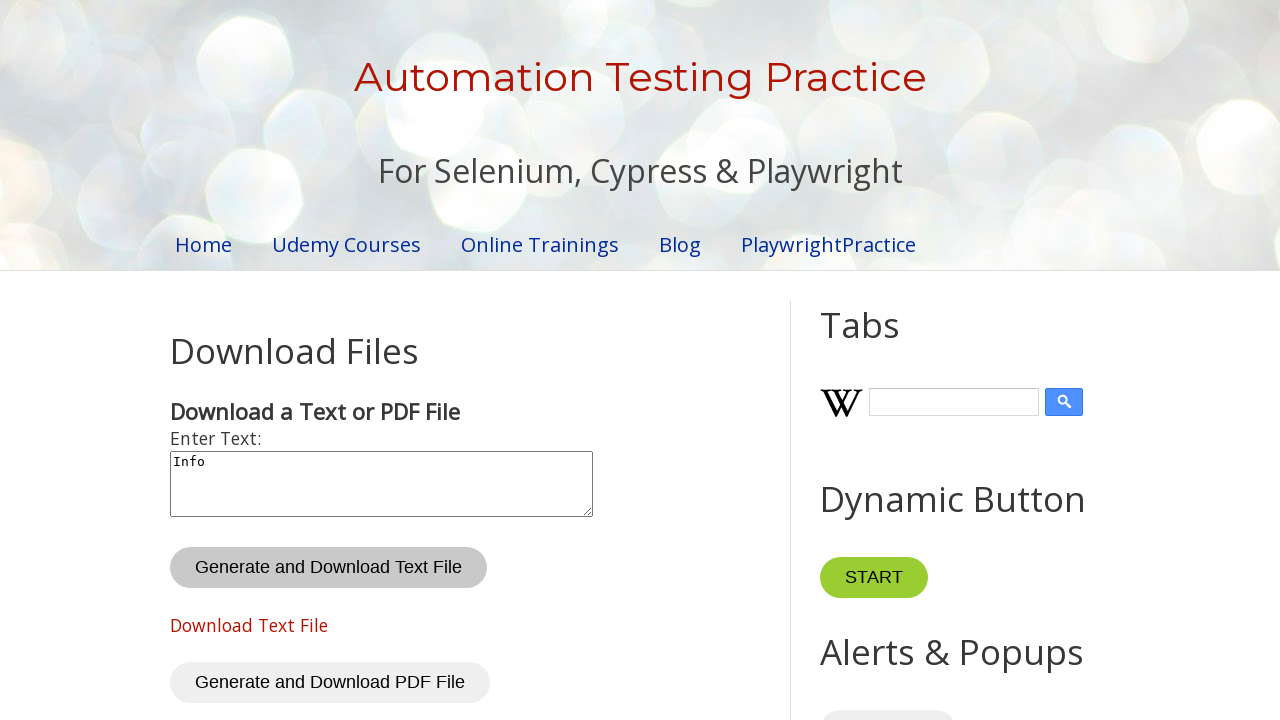

Clicked download link and file download started at (249, 625) on a#txtDownloadLink
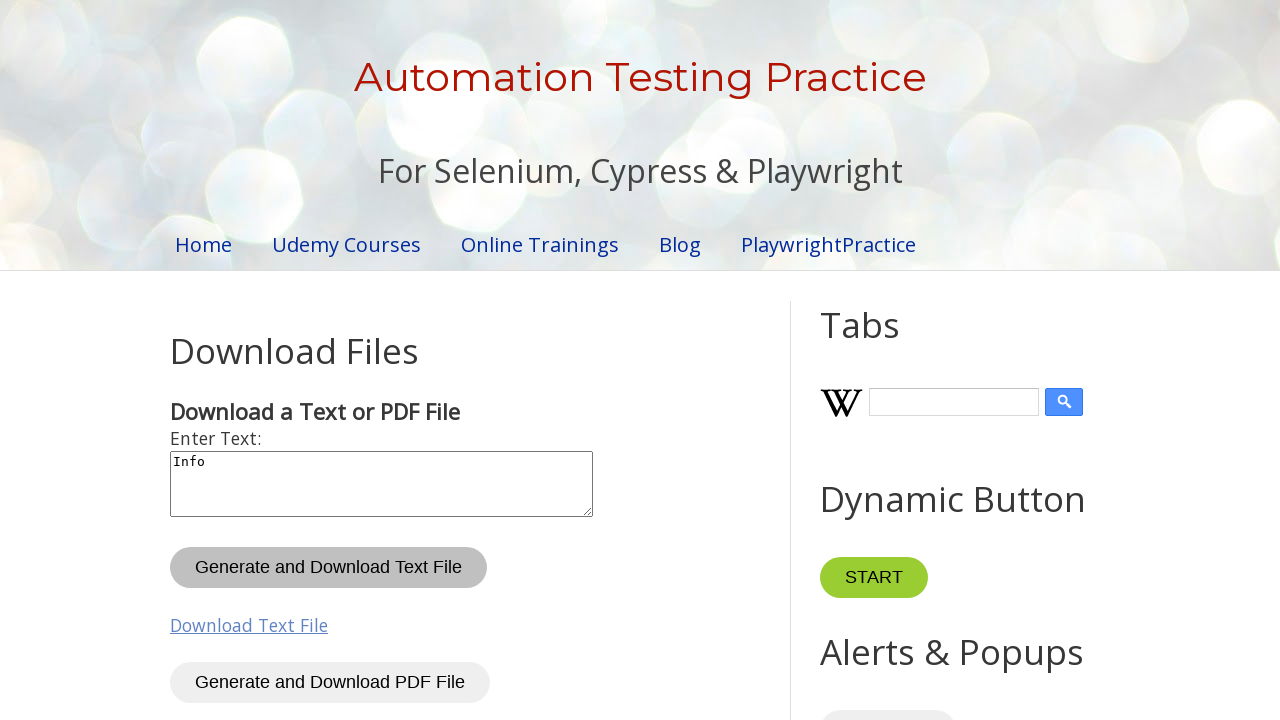

File download completed
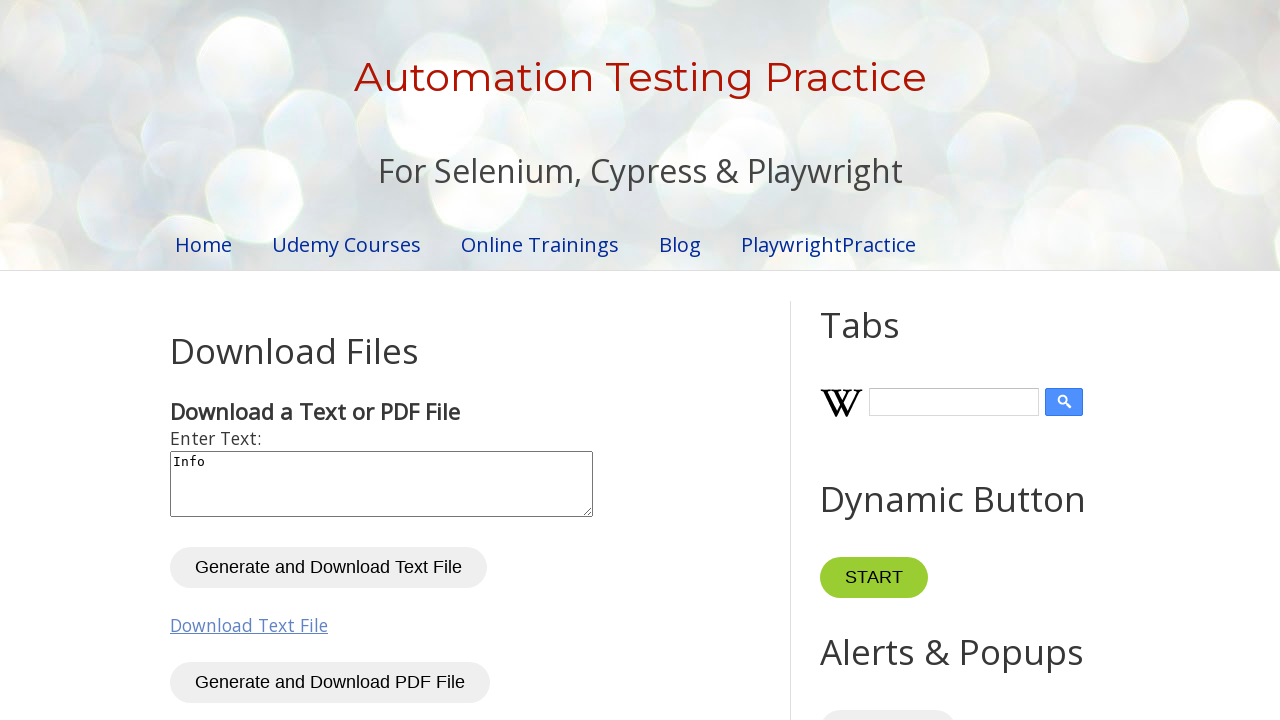

Verified downloaded filename is 'info.txt'
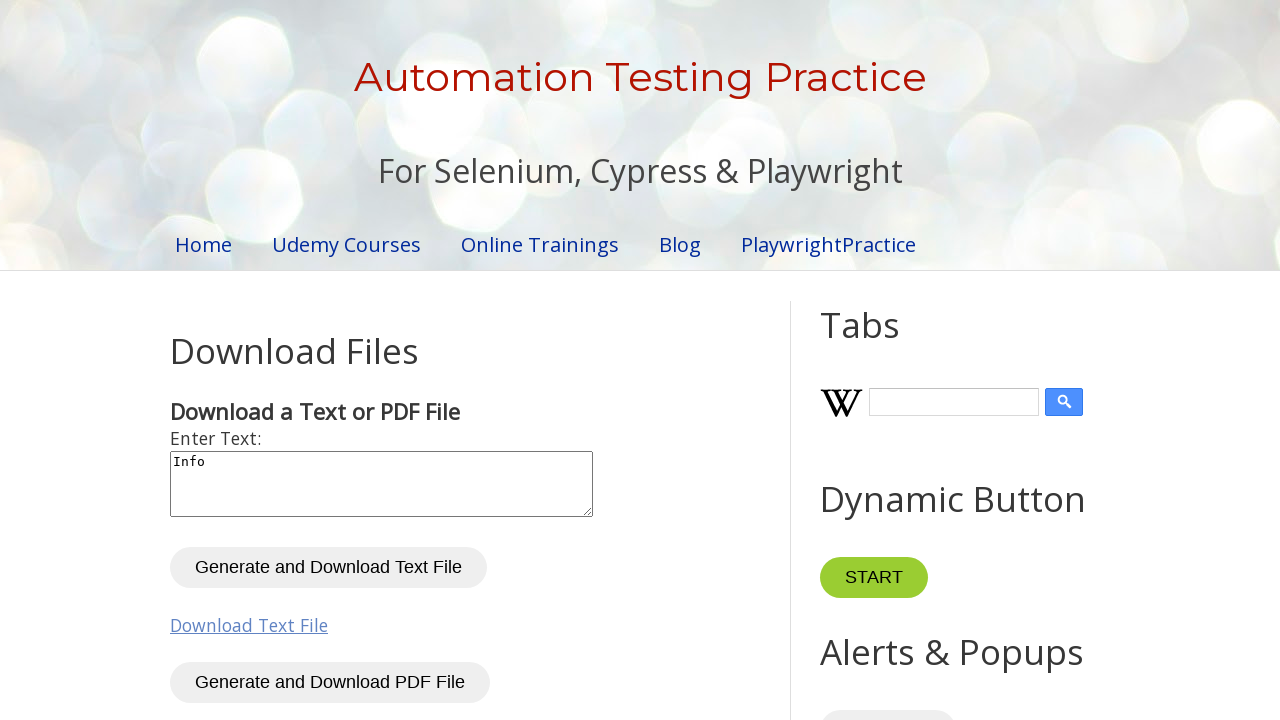

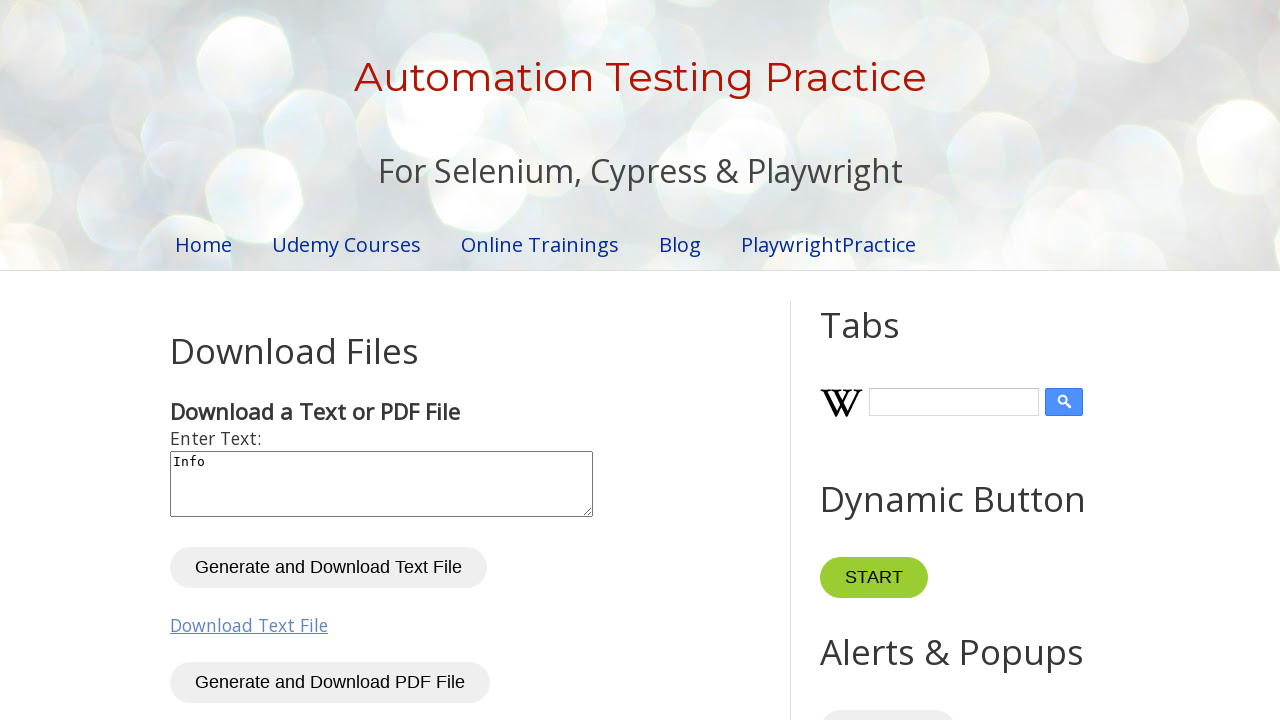